Tests the product review submission functionality by clicking on a product, navigating to the reviews tab, selecting a 5-star rating, and submitting a comment with name and email.

Starting URL: https://practice.automationtesting.in/

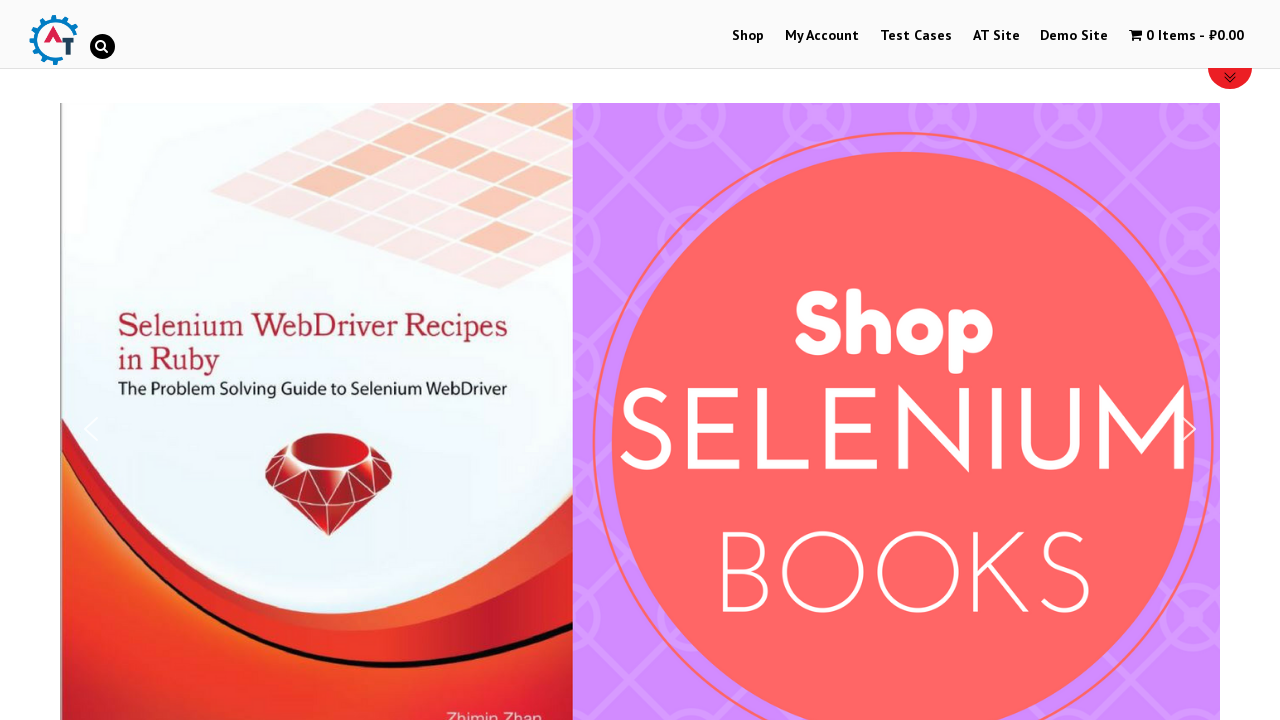

Scrolled down 600px to view products
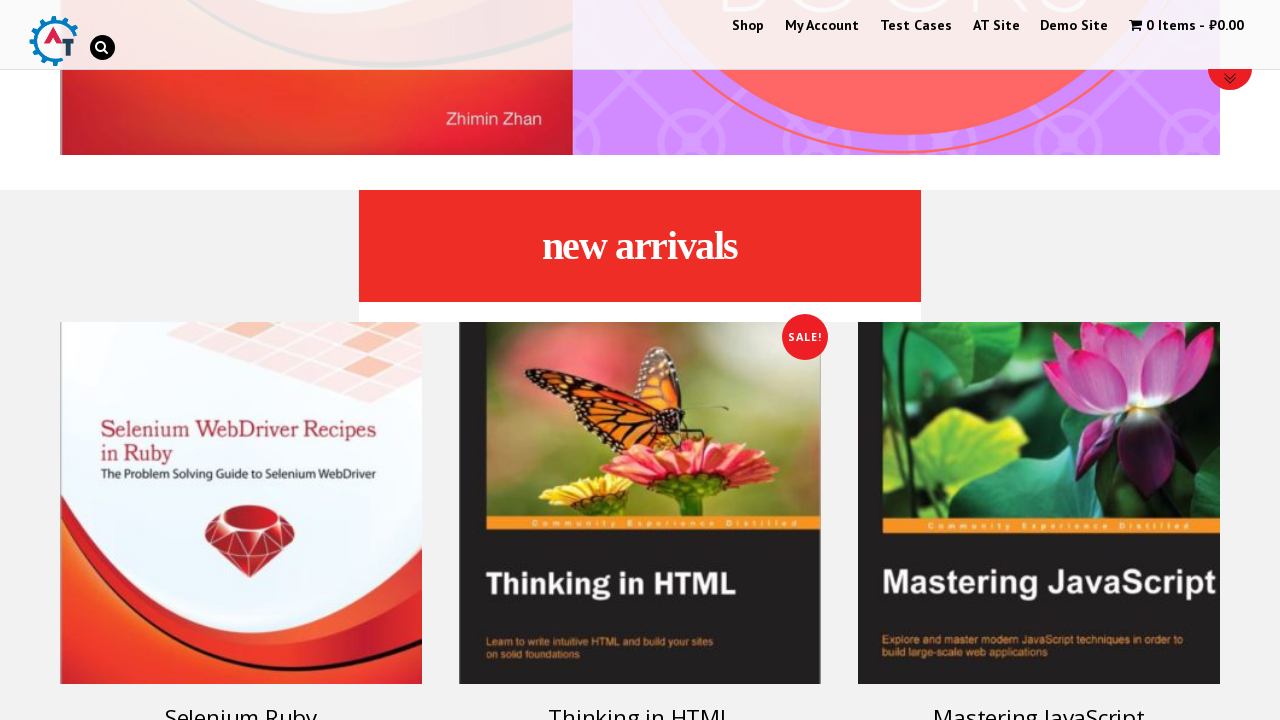

Clicked on the first product (Selenium Ruby book) at (241, 702) on .woocommerce-LoopProduct-link h3
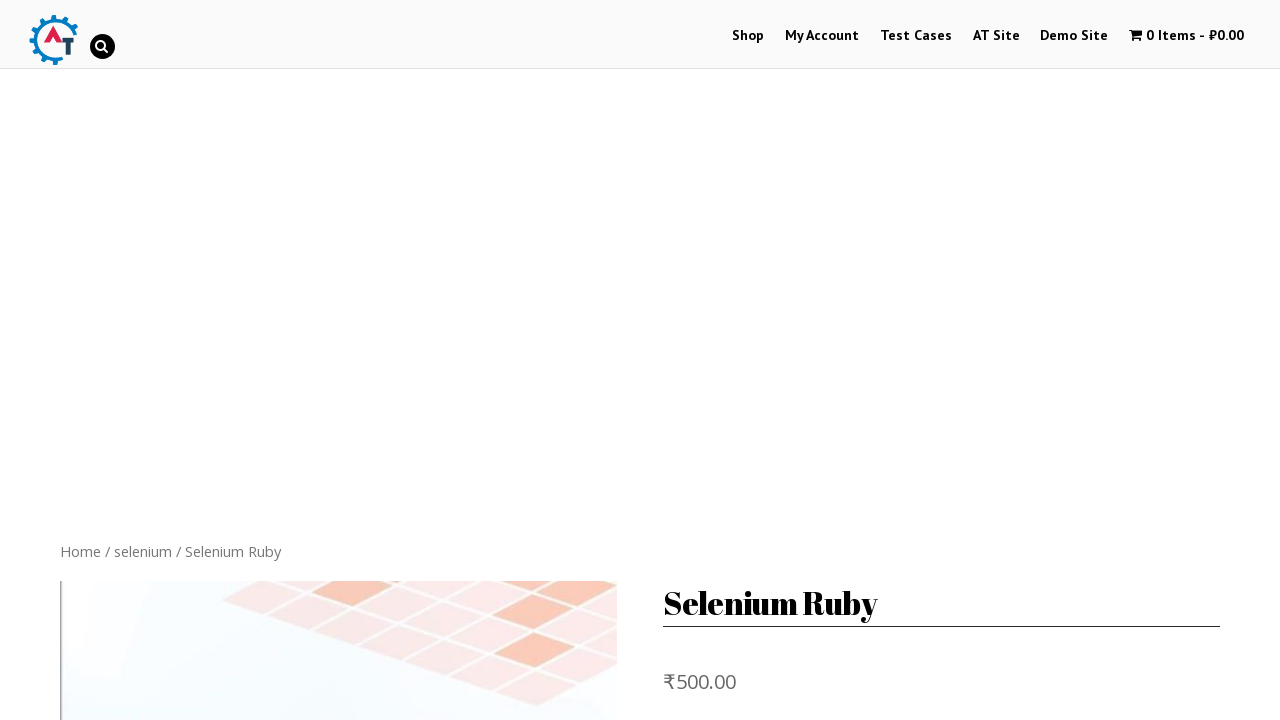

Clicked on the Reviews tab at (309, 360) on .reviews_tab
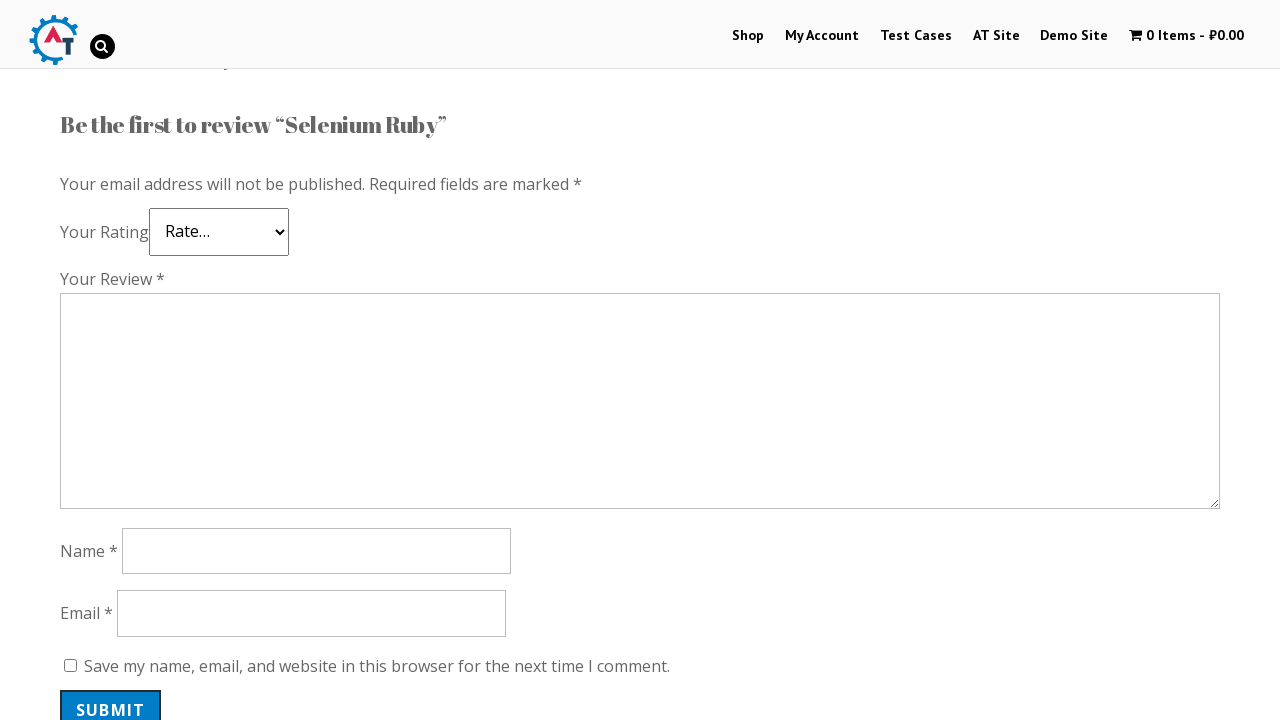

Selected 5-star rating at (132, 244) on .star-5
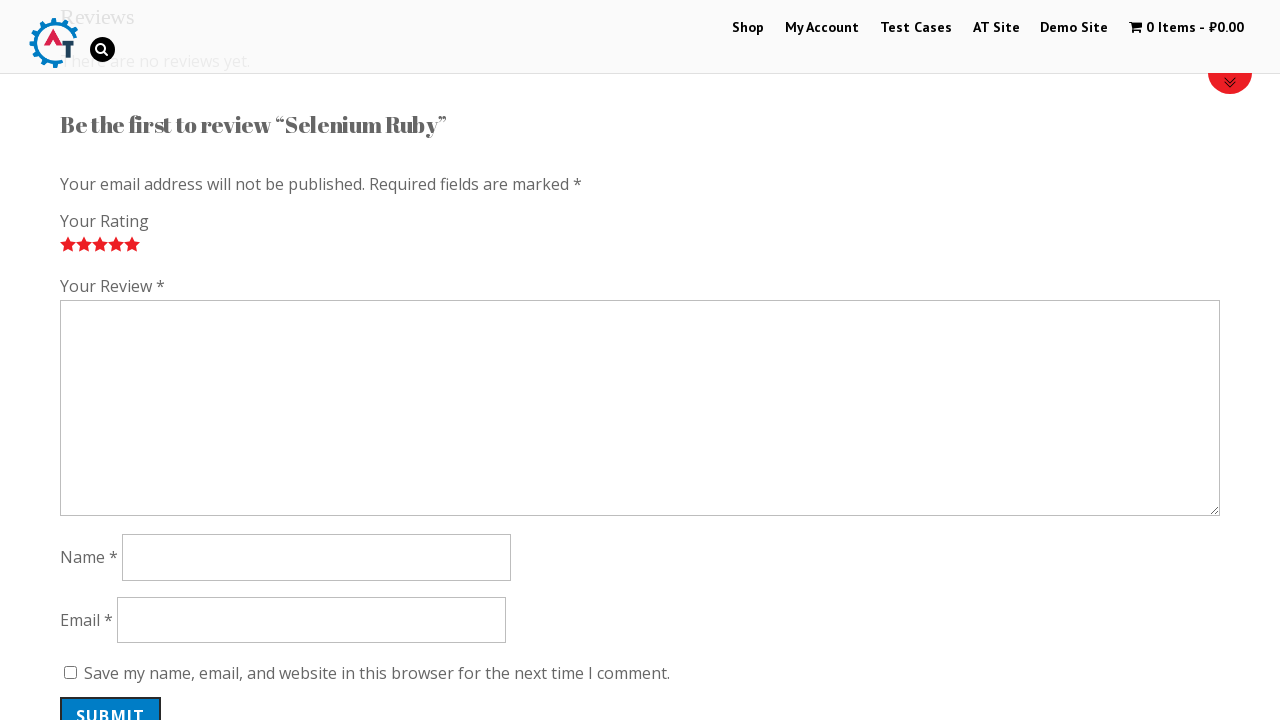

Filled comment field with 'Nice book!' on #comment
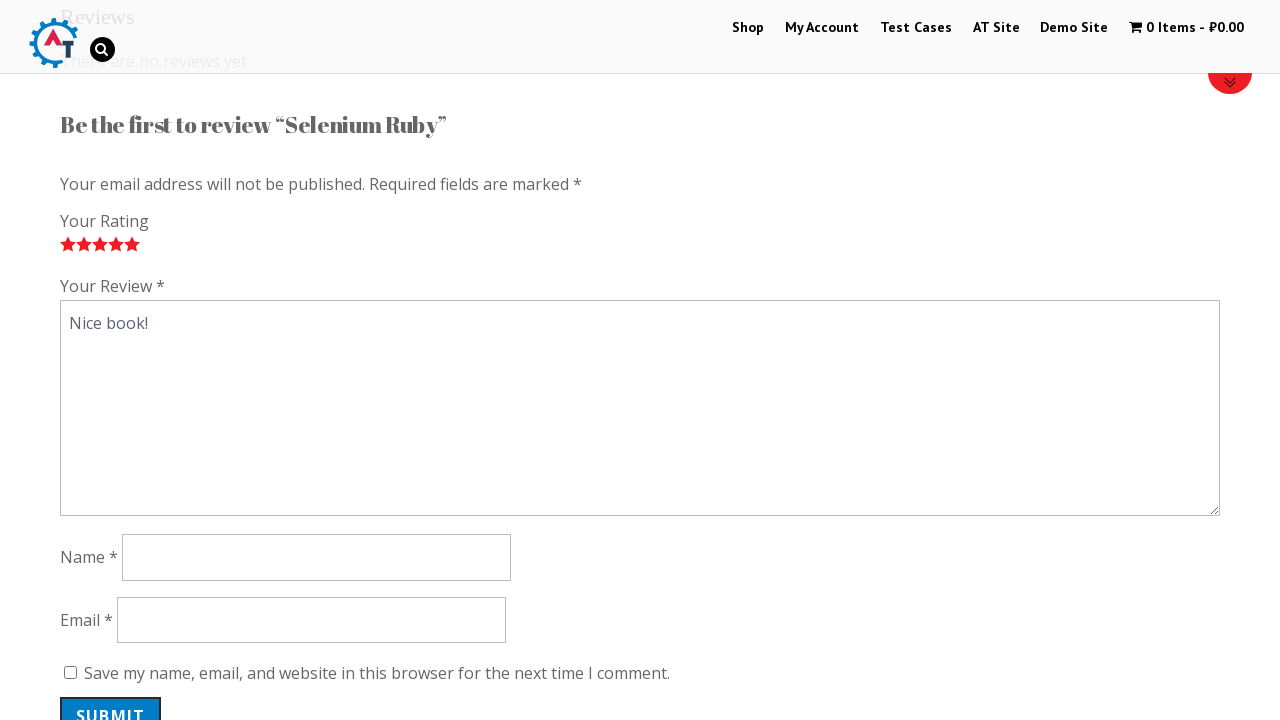

Filled author name field with 'TestReviewer' on #author
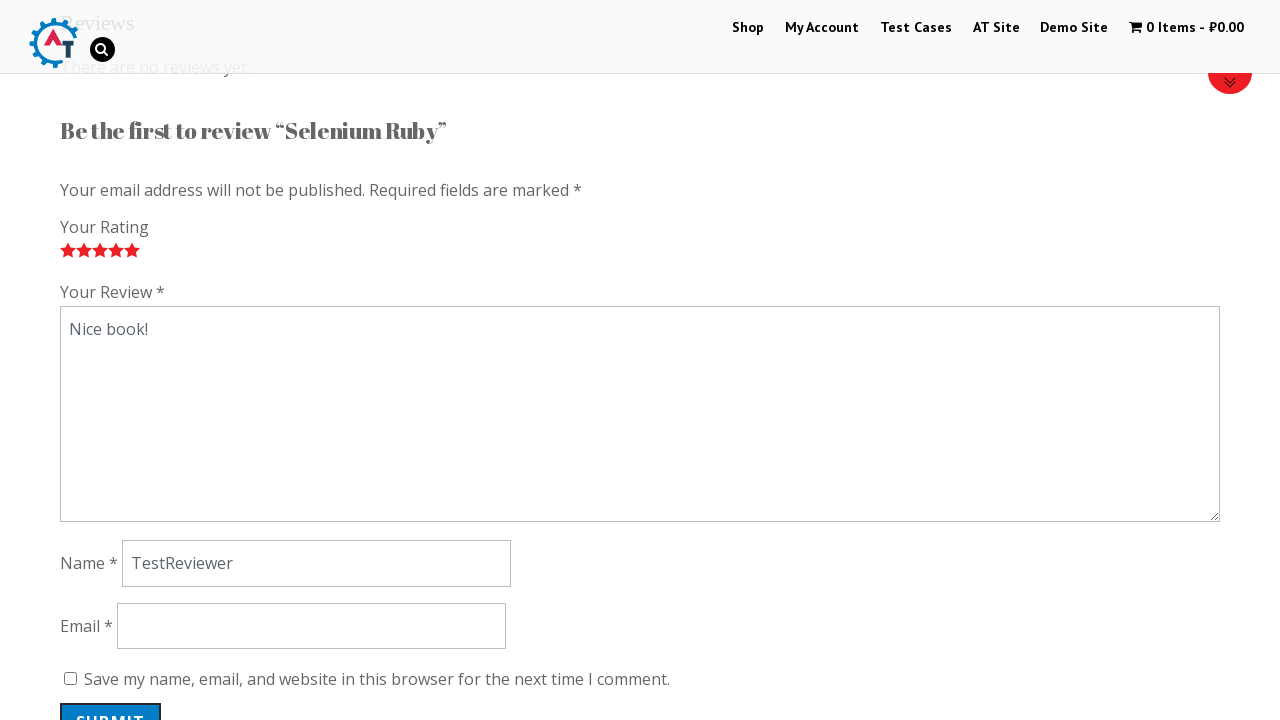

Filled email field with 'reviewer2024@mail.com' on #email
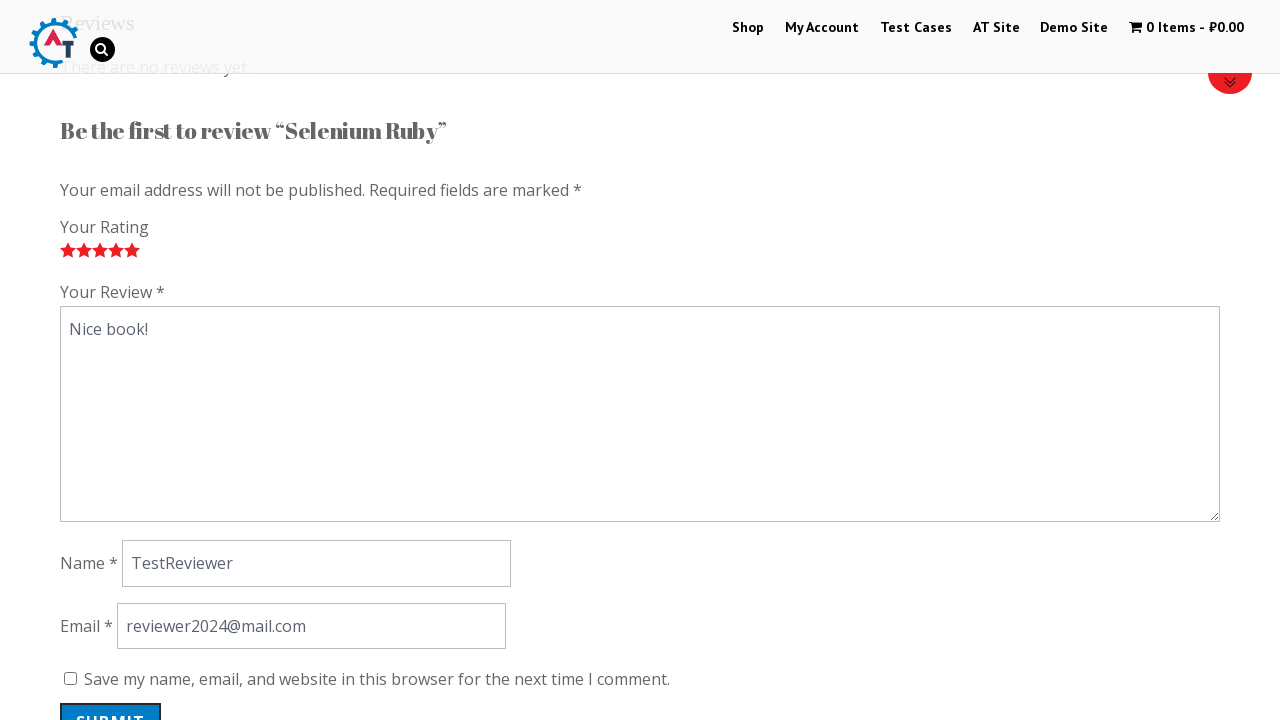

Waited 1000ms for form to be ready
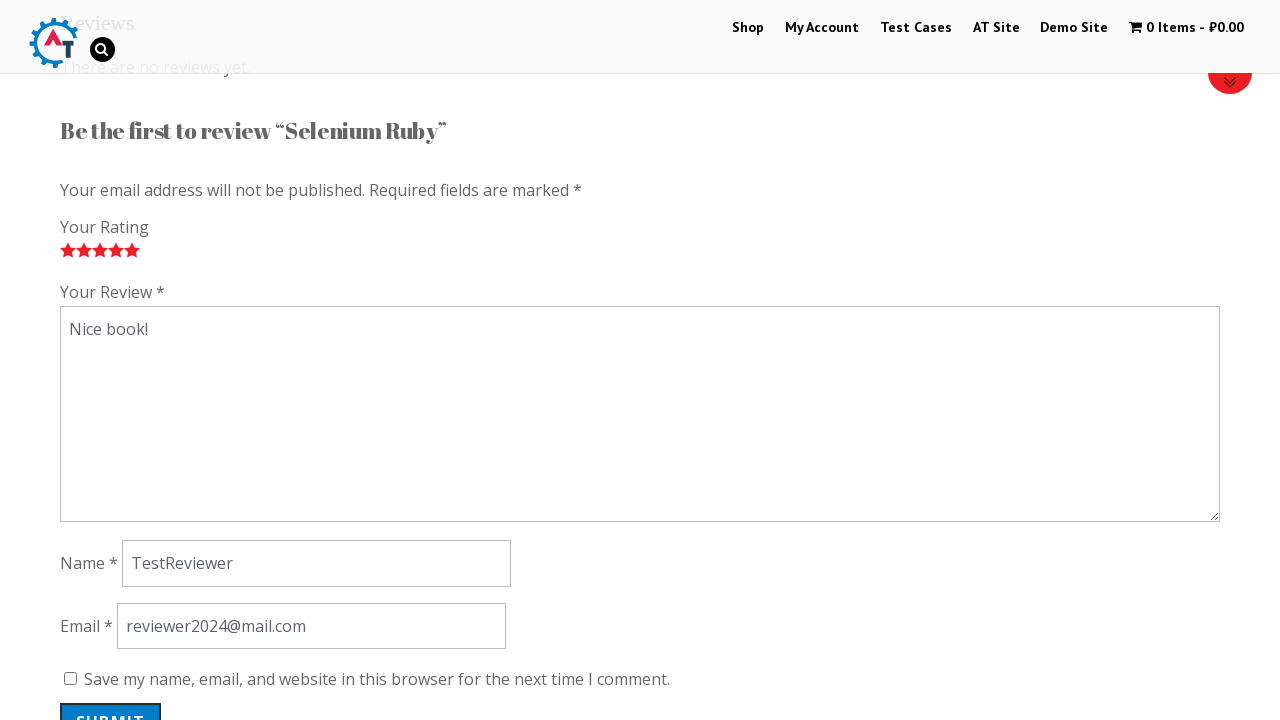

Clicked submit button to post the review at (111, 700) on [name='submit']
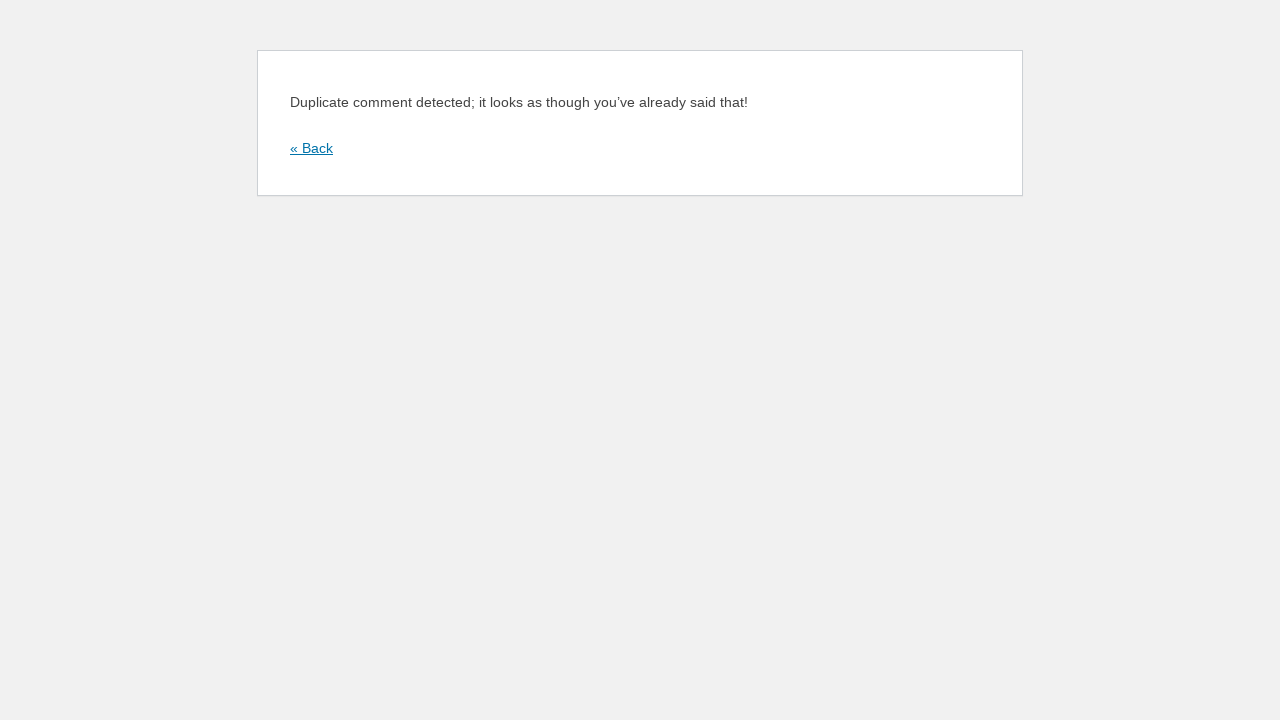

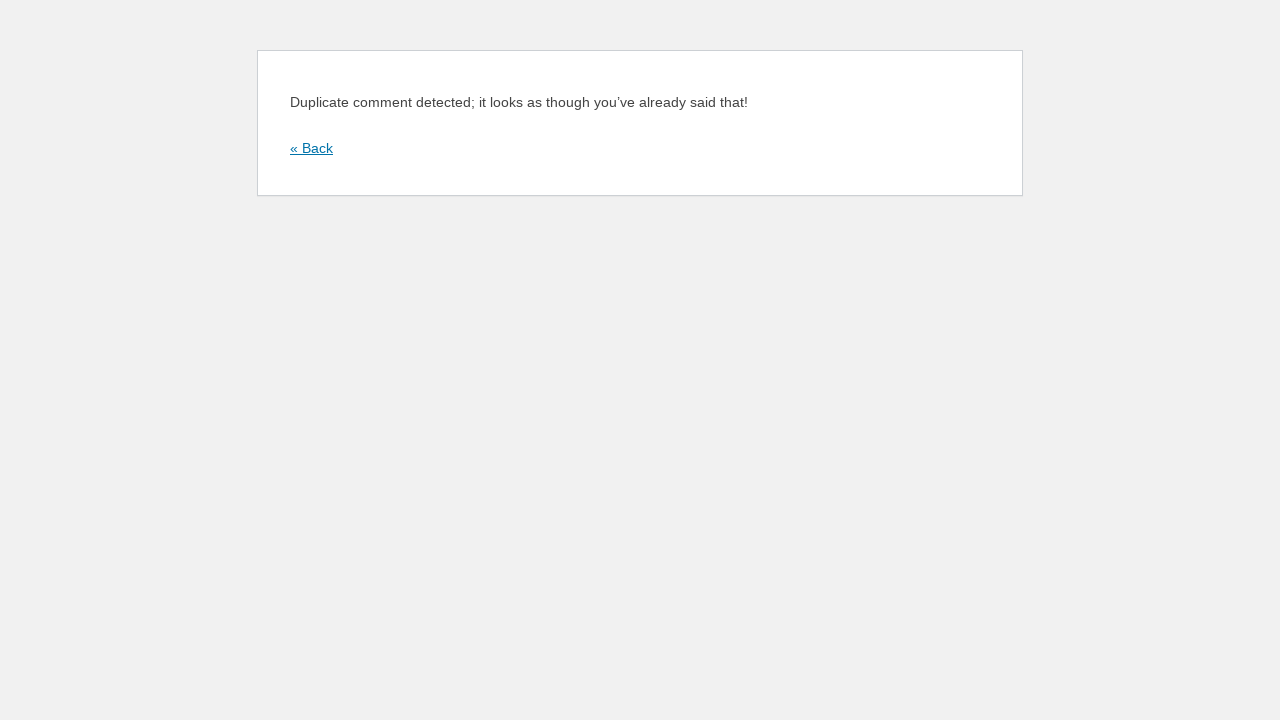